Tests number input field by entering a numeric value, verifying it's displayed, and then clearing it

Starting URL: https://the-internet.herokuapp.com/inputs

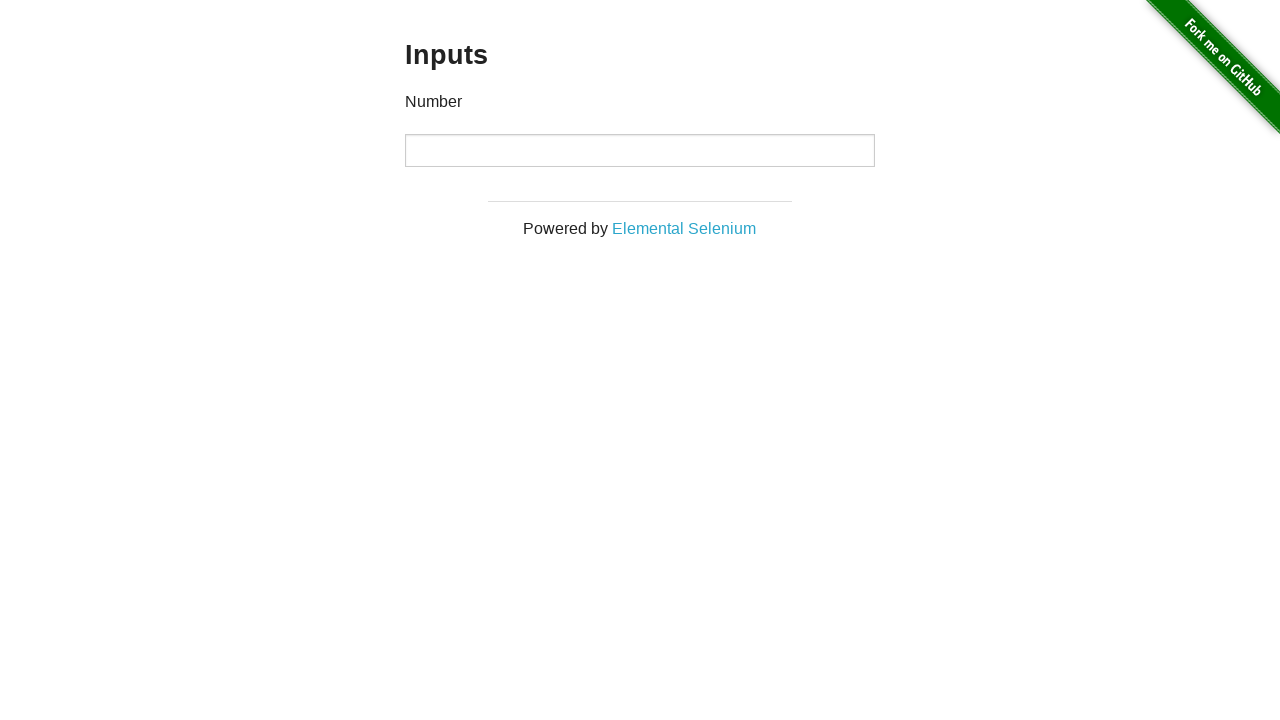

Clicked on the number input field at (640, 150) on xpath=//*[@id='content']/div/div/div/input
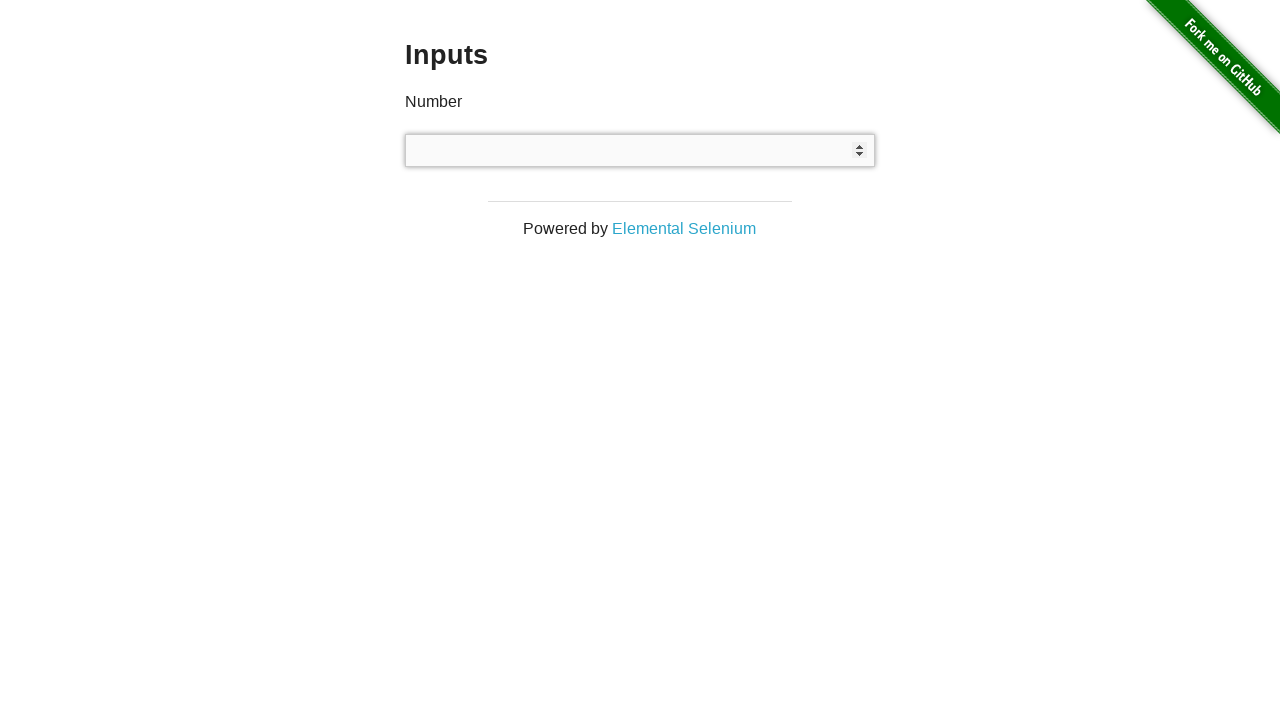

Entered numeric value '3678887266' into the input field on xpath=//*[@id='content']/div/div/div/input
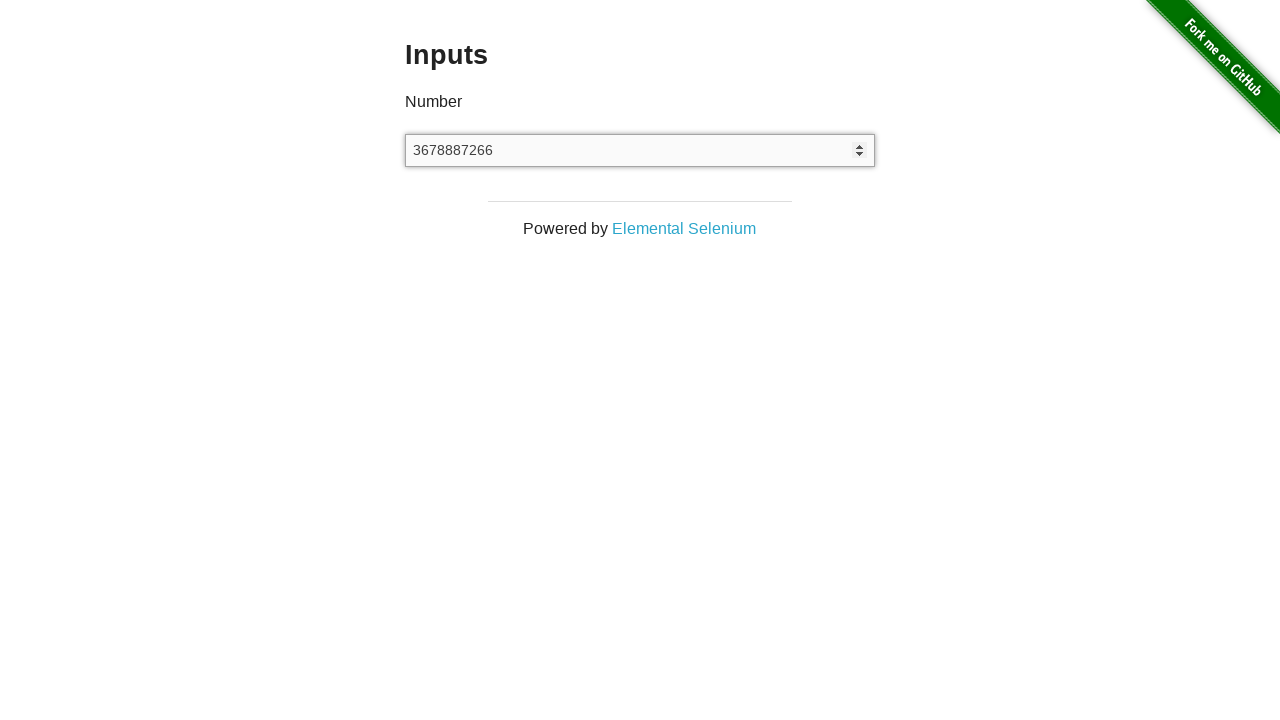

Verified that the input field is visible with the entered value
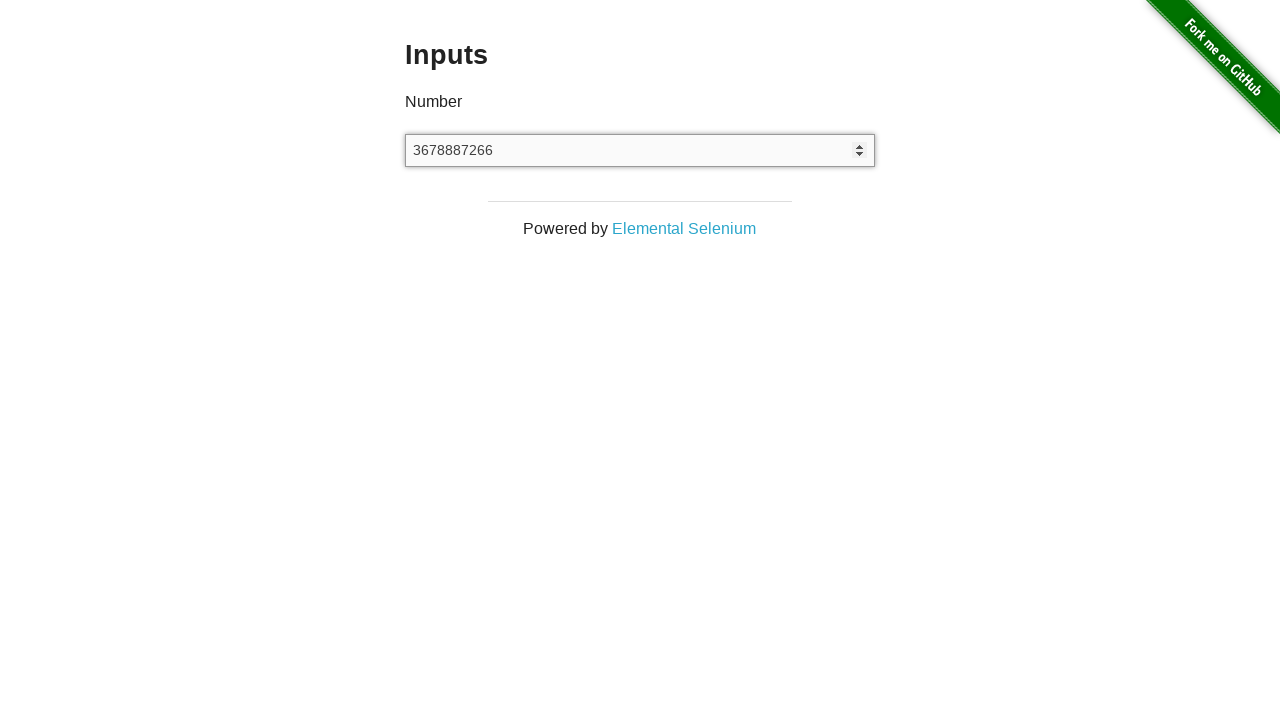

Cleared the input field on xpath=//*[@id='content']/div/div/div/input
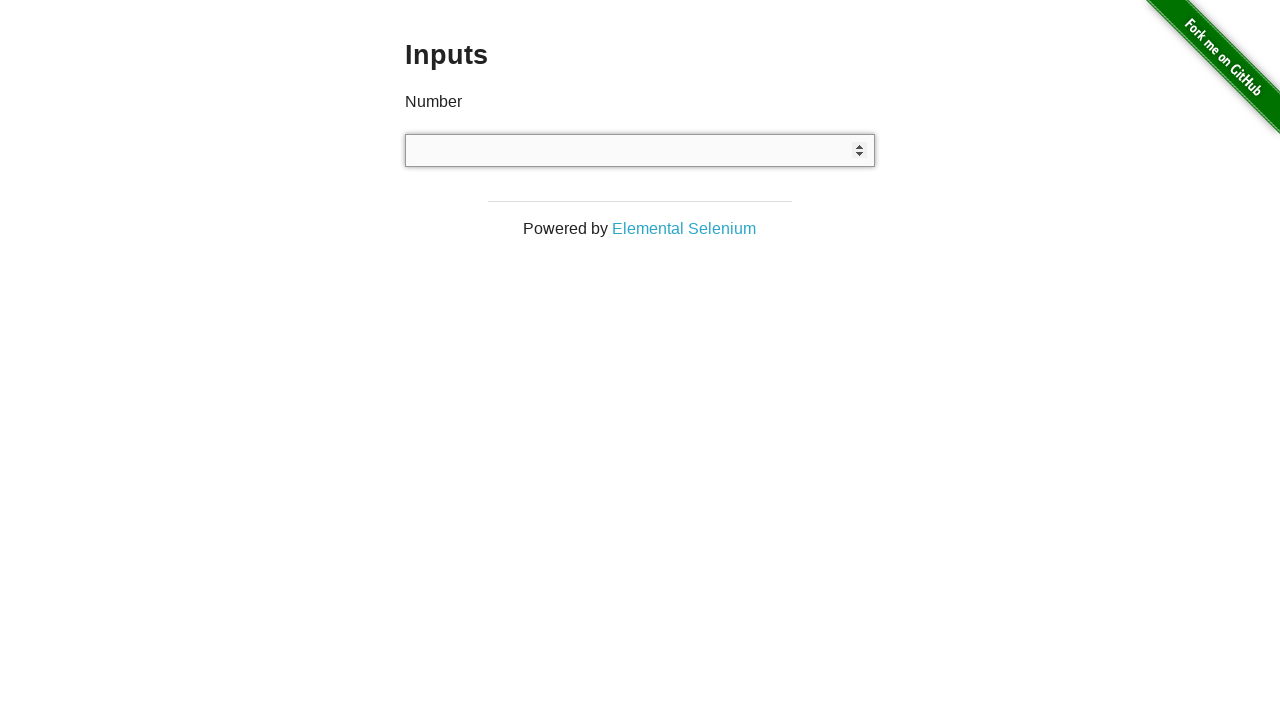

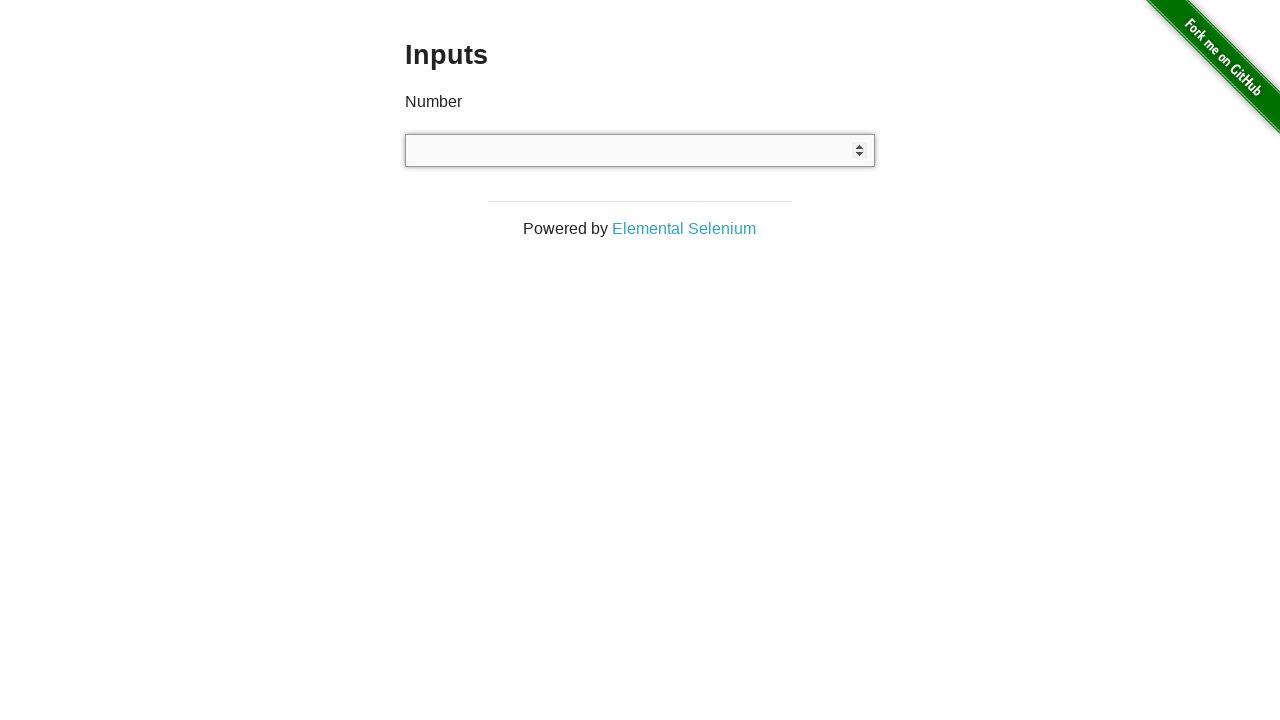